Tests screenshot functionality by verifying element visibility, taking a component screenshot, clicking to hide an element, and verifying the element becomes hidden.

Starting URL: https://rahulshettyacademy.com/AutomationPractice/

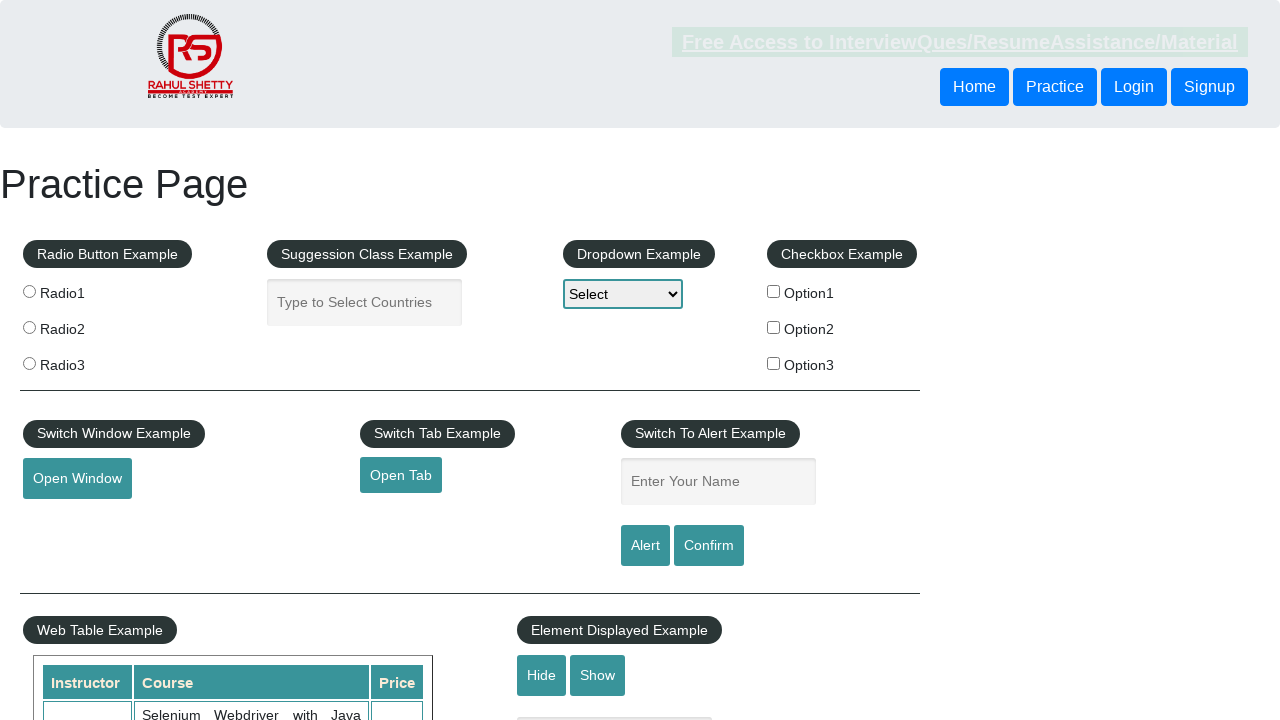

Waited for text box element to be present
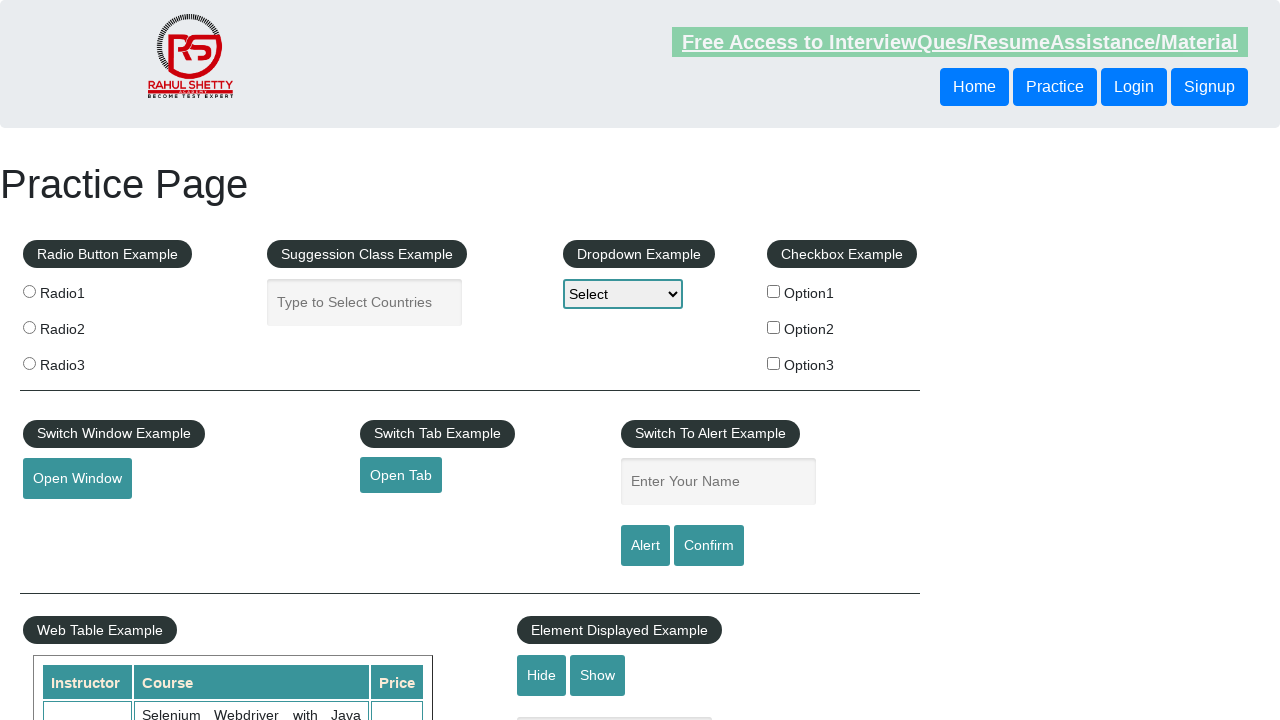

Verified text box is visible
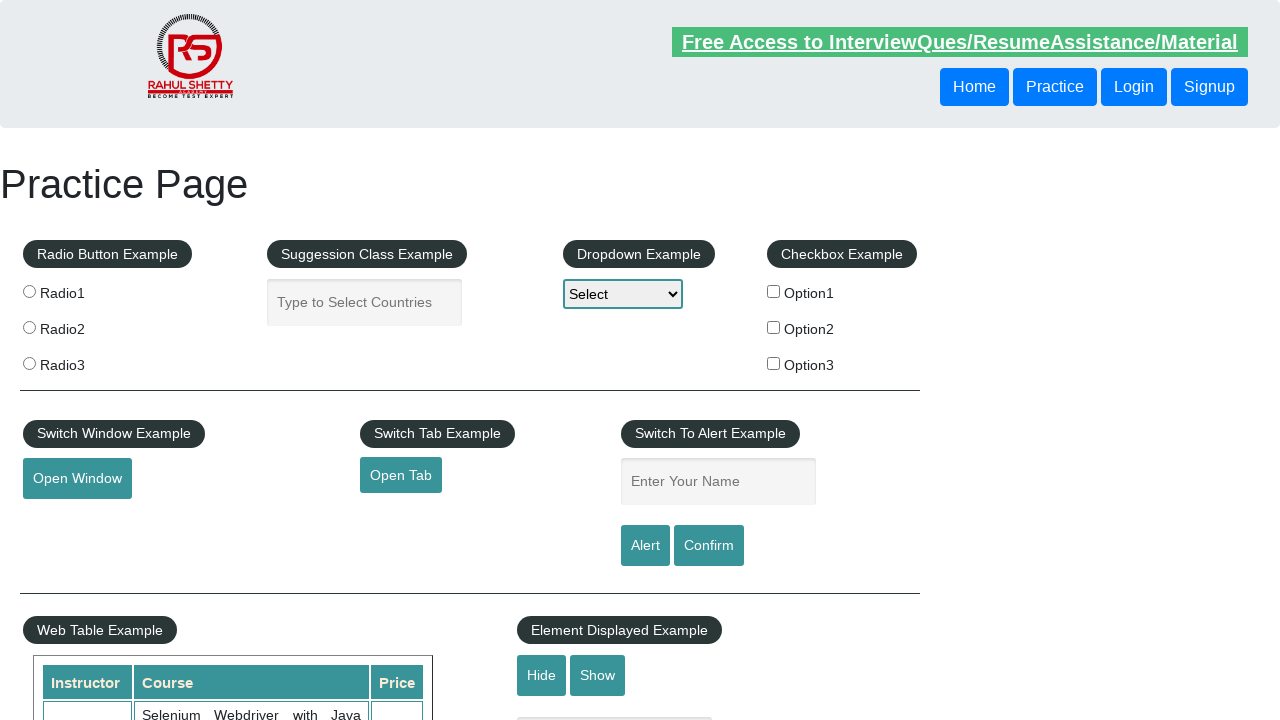

Clicked hide button to hide the text box at (542, 675) on #hide-textbox
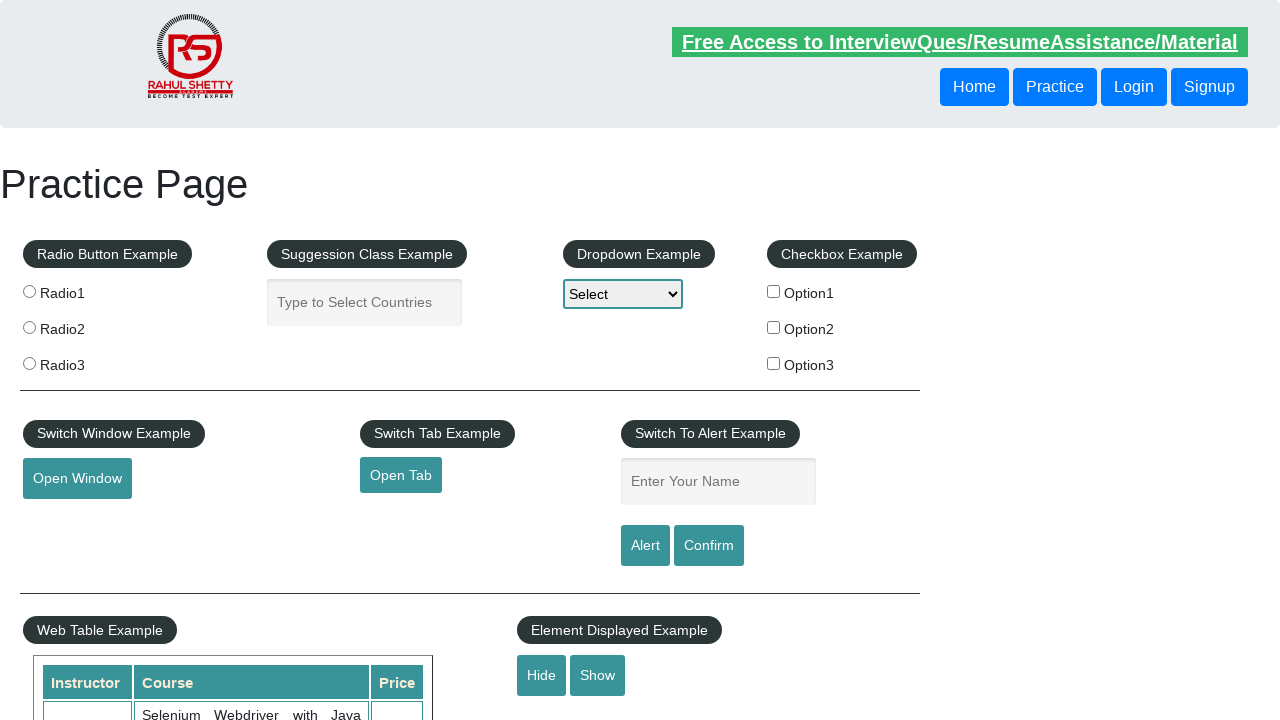

Verified text box is now hidden
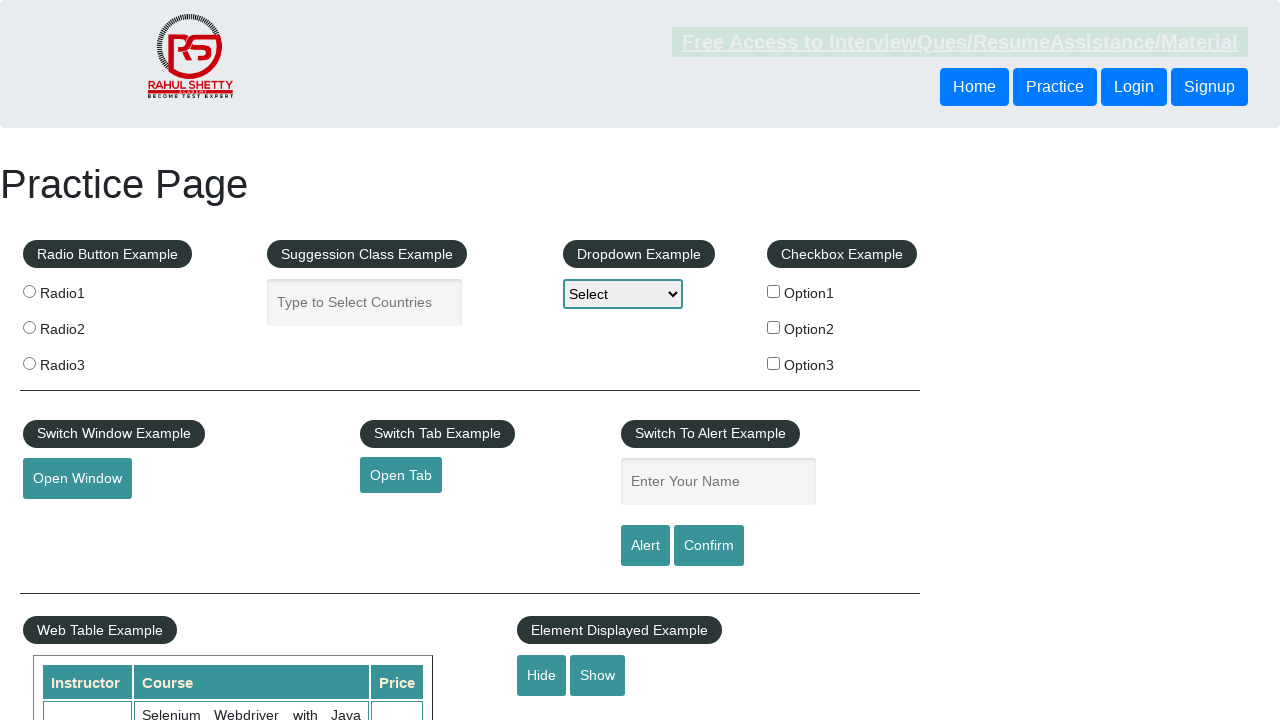

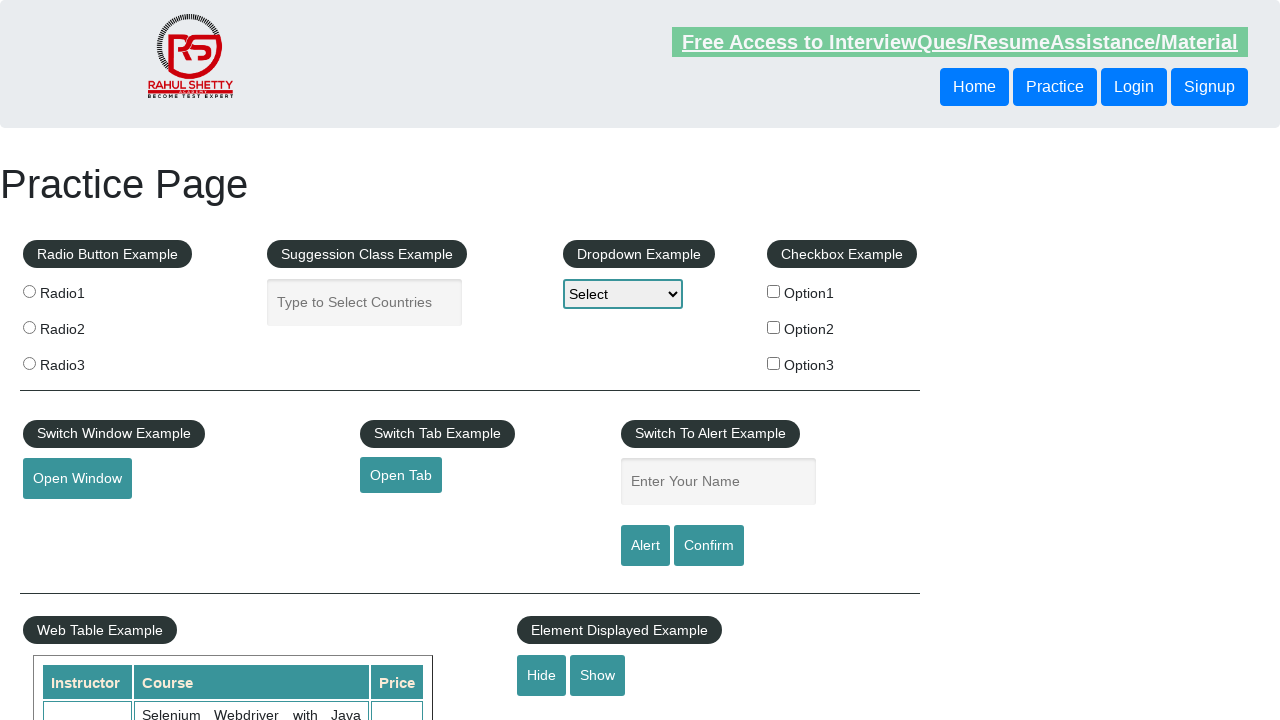